Tests that entering a number below 50 shows the error message "Number is too small"

Starting URL: https://kristinek.github.io/site/tasks/enter_a_number

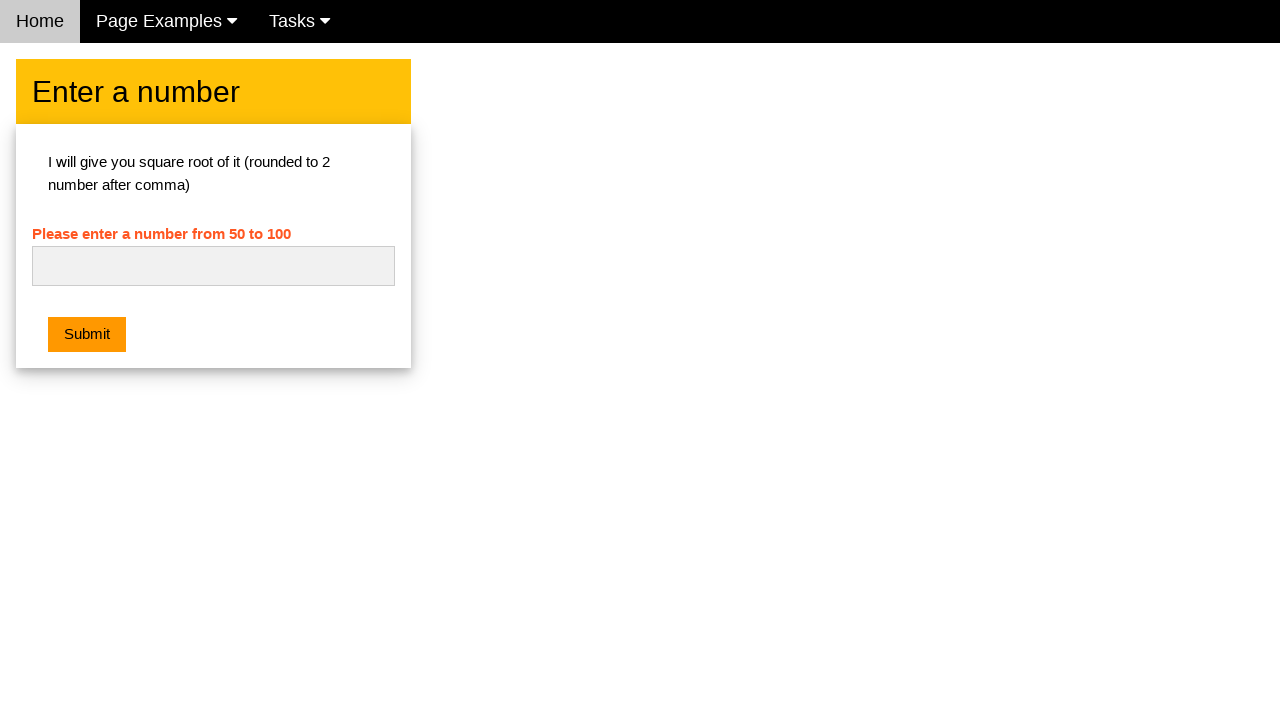

Navigated to the number input task page
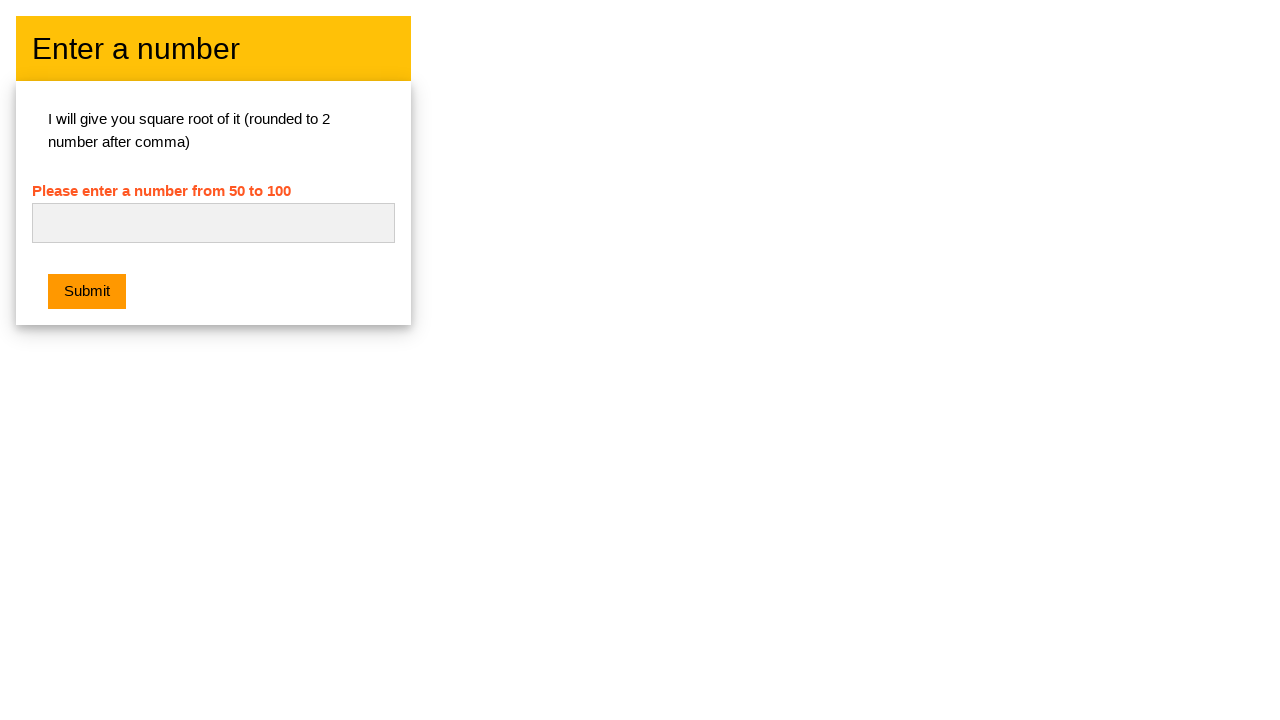

Entered number 36 (below the minimum of 50) in the input field on #numb
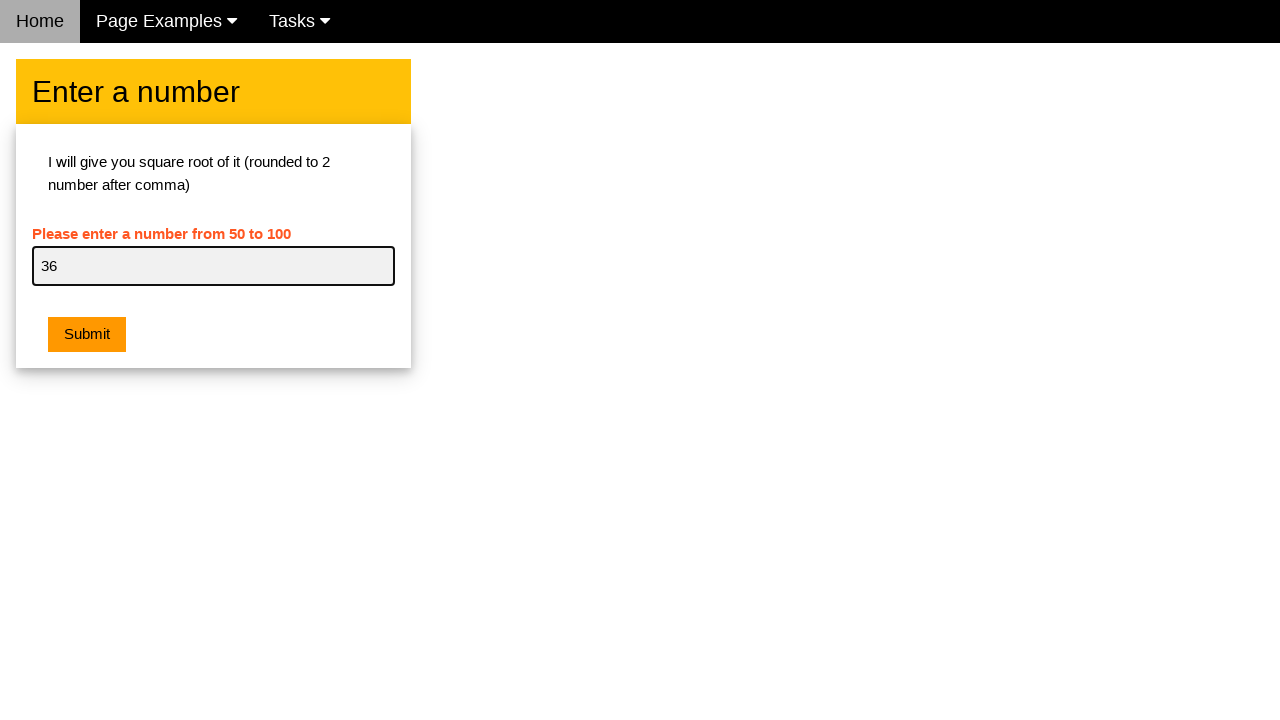

Clicked the submit button at (87, 335) on button
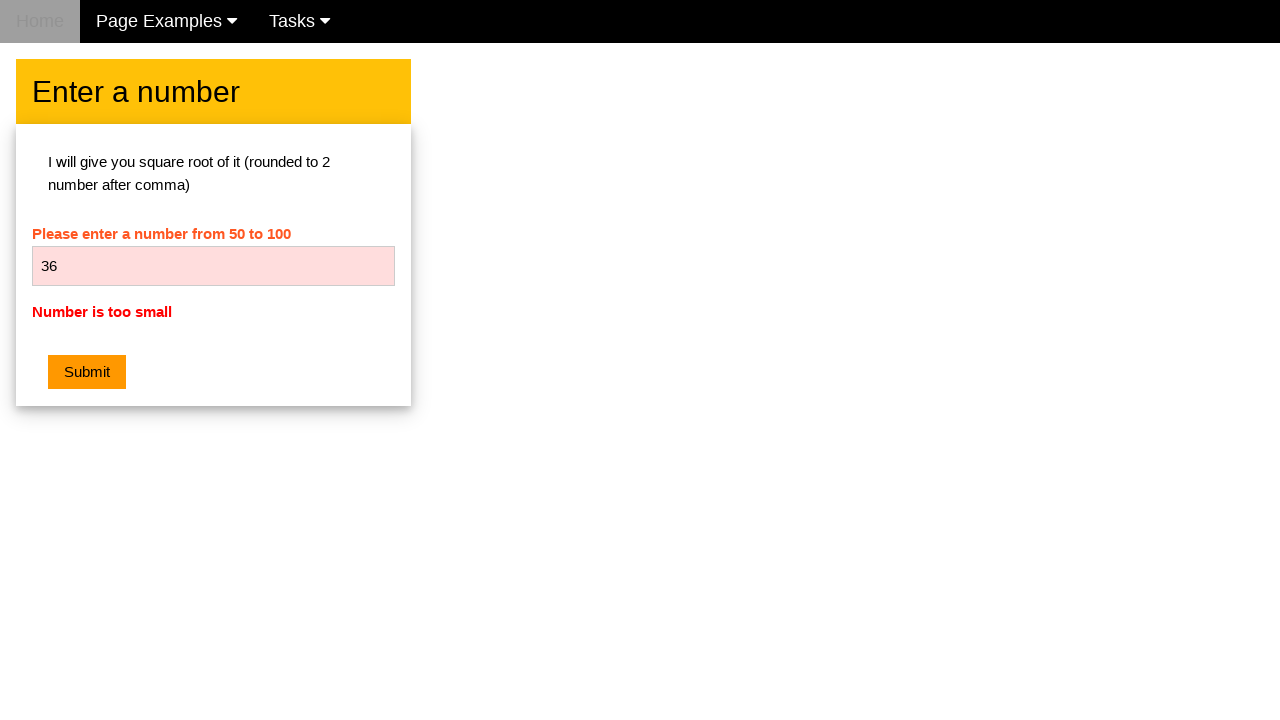

Retrieved error message text from the page
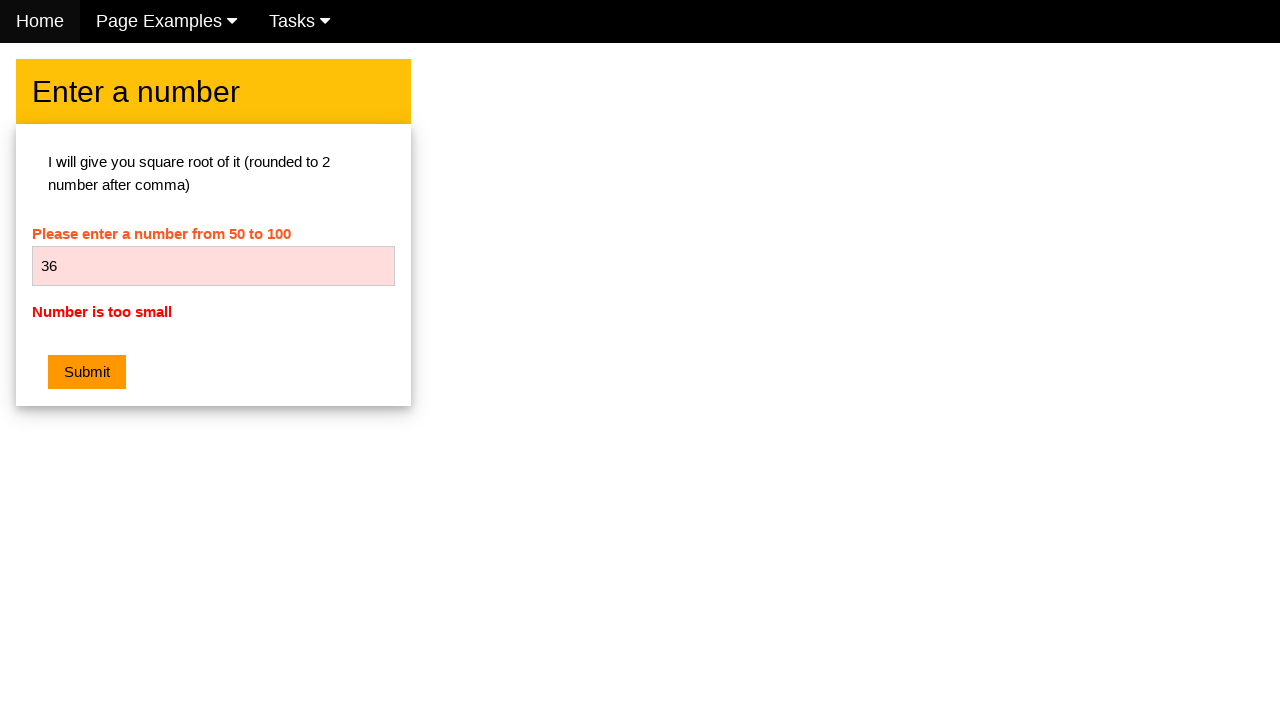

Verified that error message 'Number is too small' is displayed
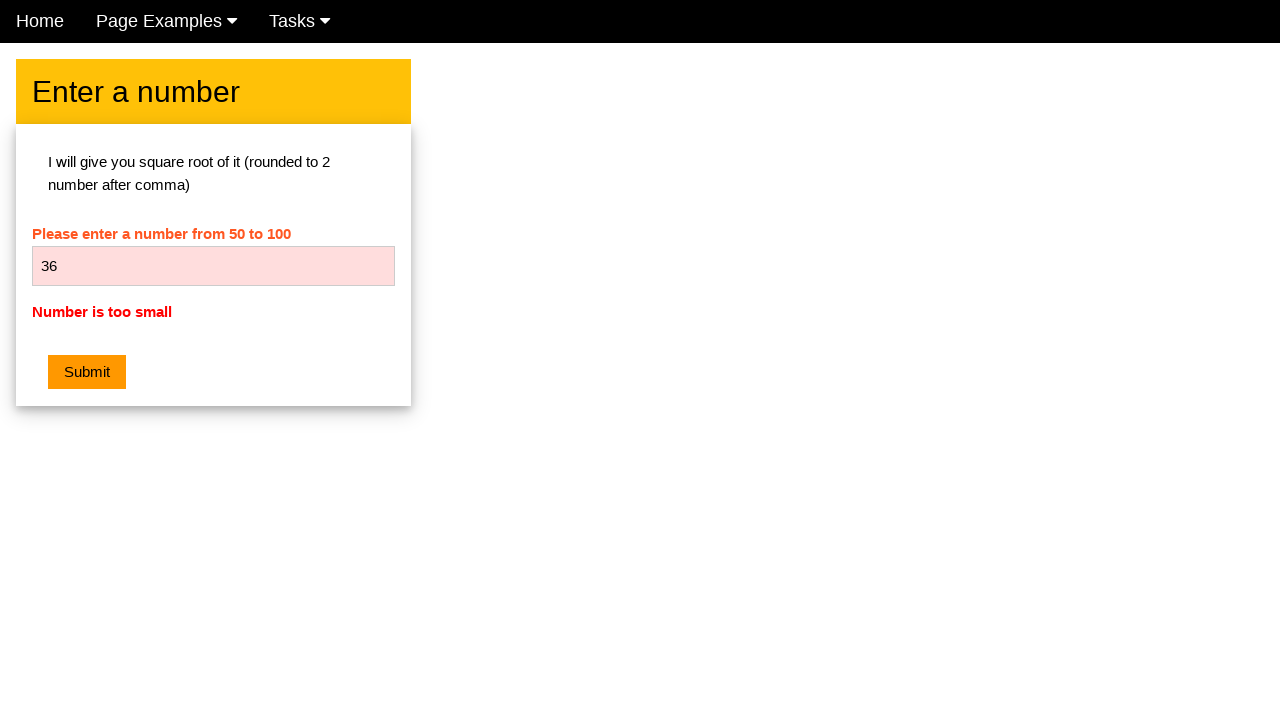

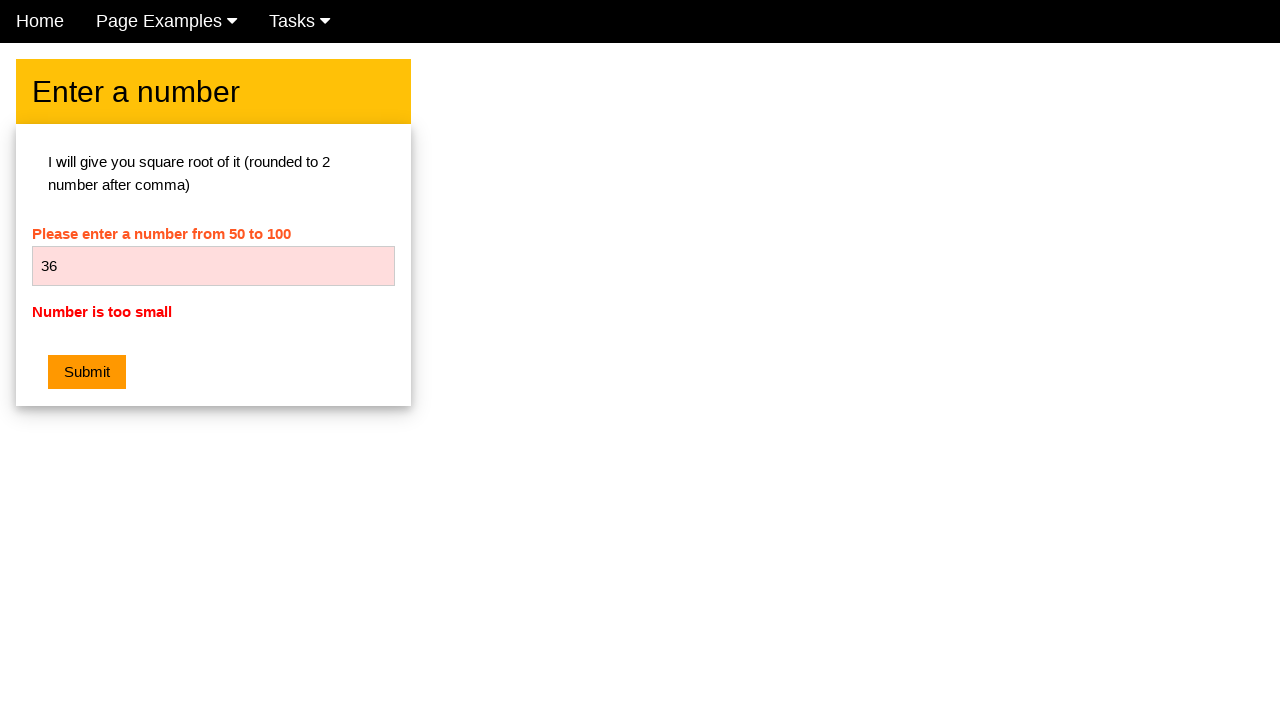